Tests drag and drop action by dragging element A and dropping it onto element B

Starting URL: https://crossbrowsertesting.github.io/drag-and-drop

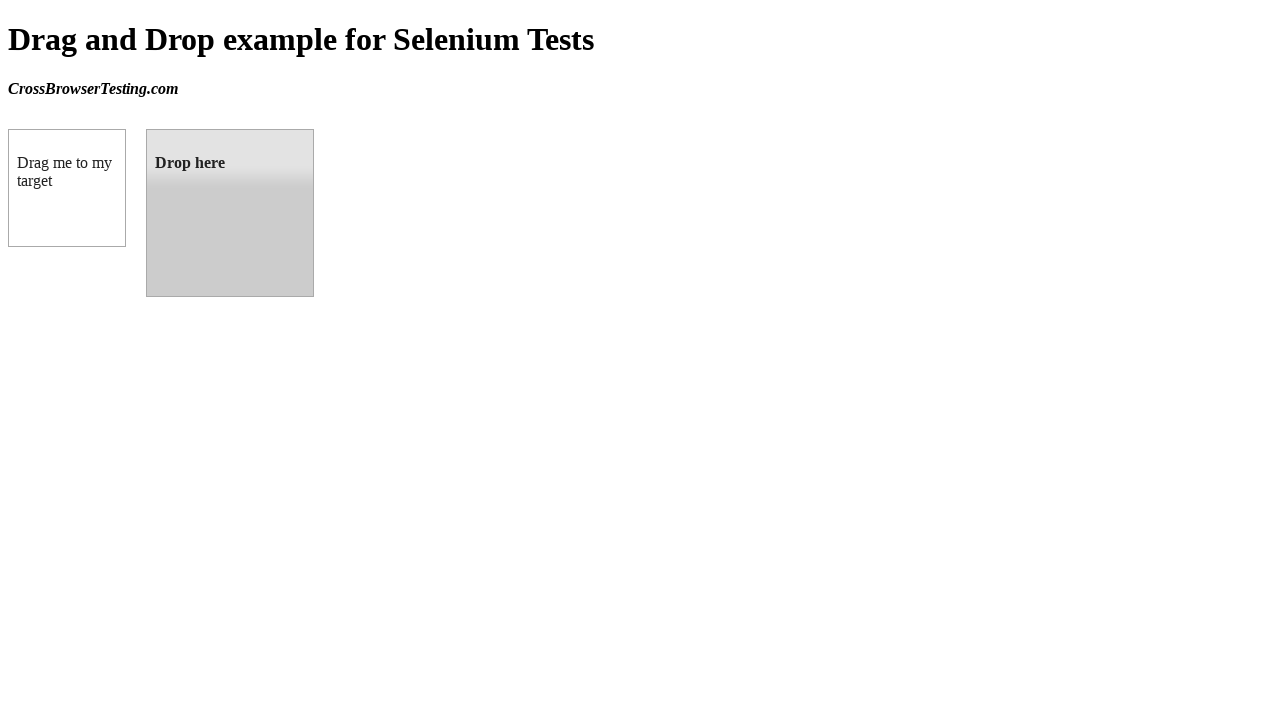

Located source element (box A) with id 'draggable'
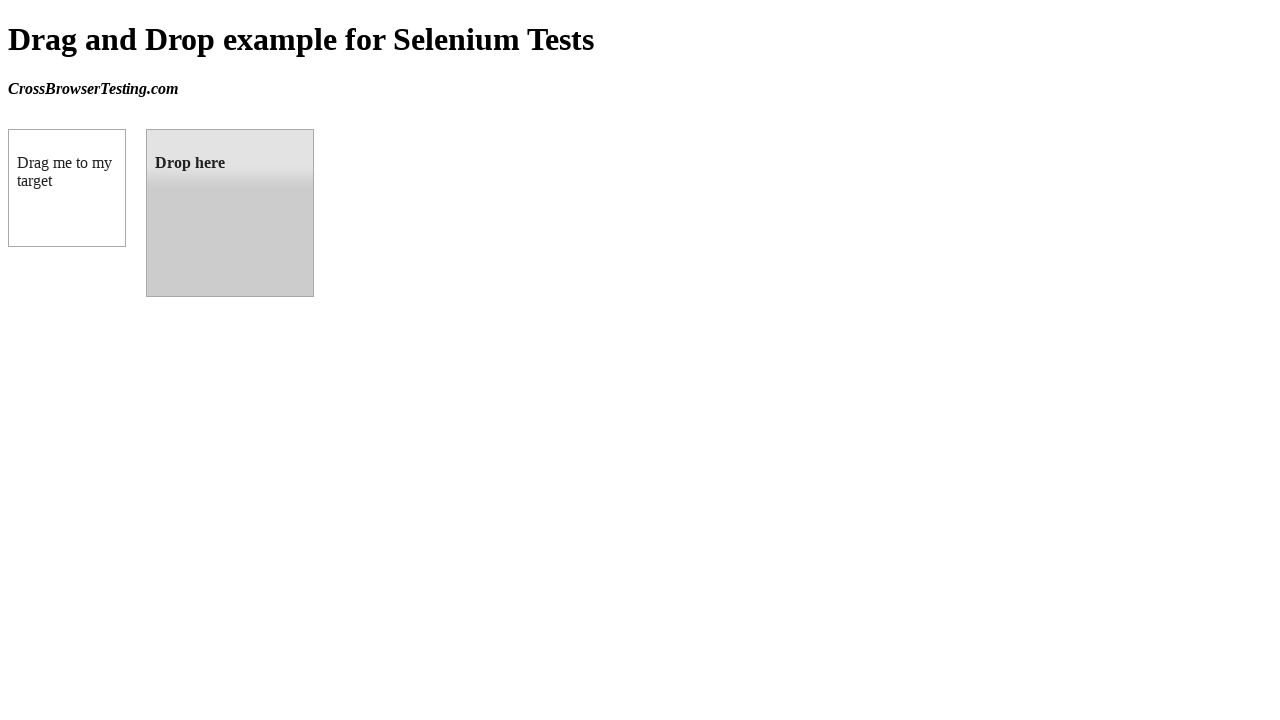

Located target element (box B) with id 'droppable'
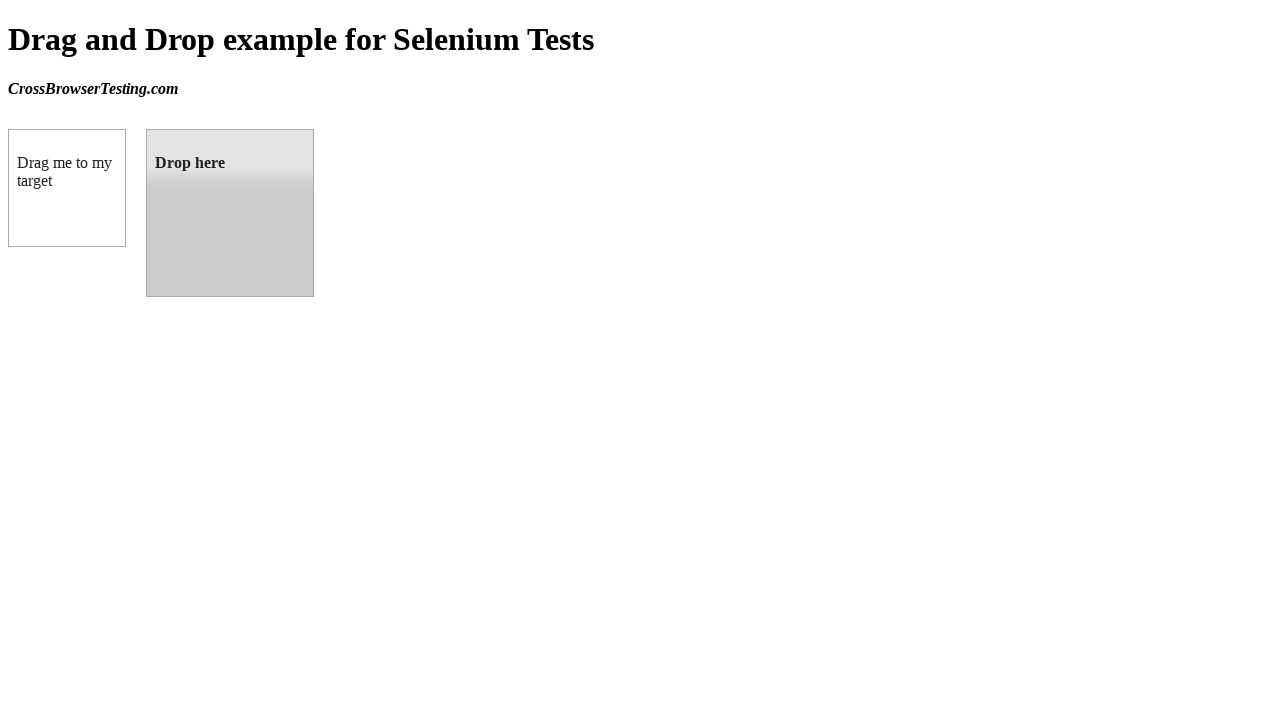

Dragged element A onto element B - drag and drop action completed at (230, 213)
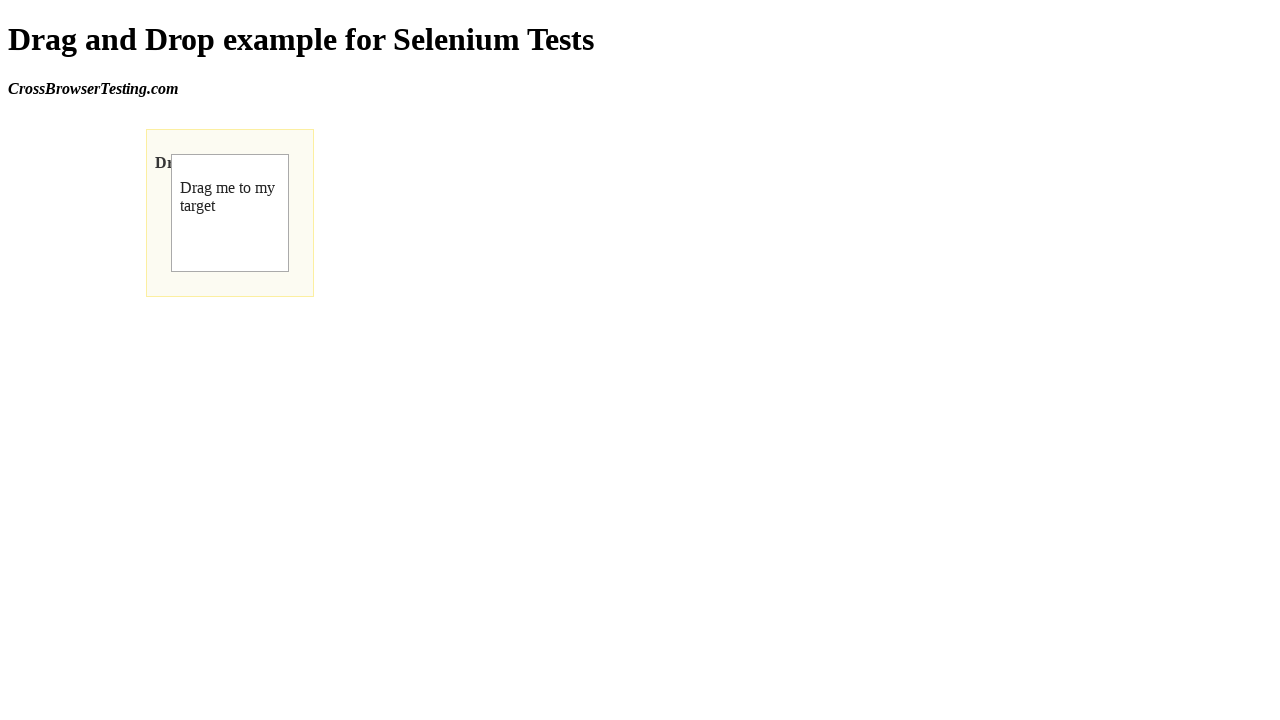

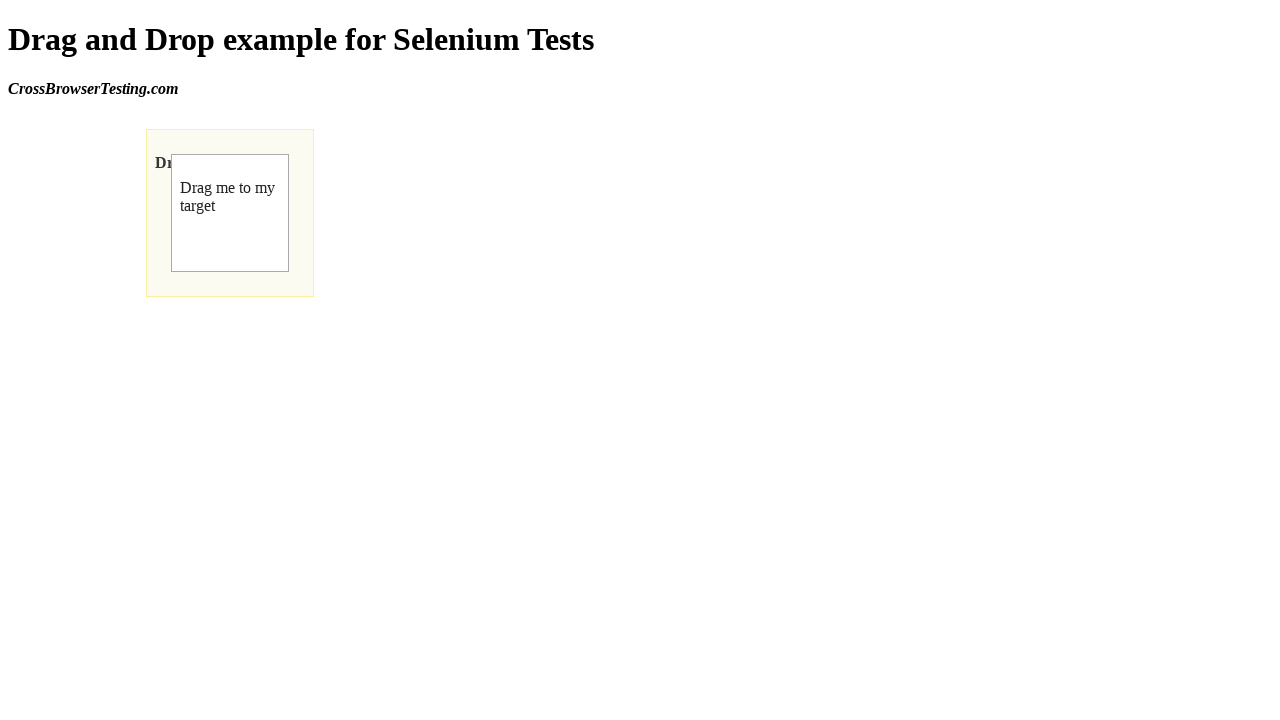